Tests that clicking the fourth accordion panel (index 3) in the FAQ section expands and displays its content

Starting URL: https://qa-scooter.praktikum-services.ru/

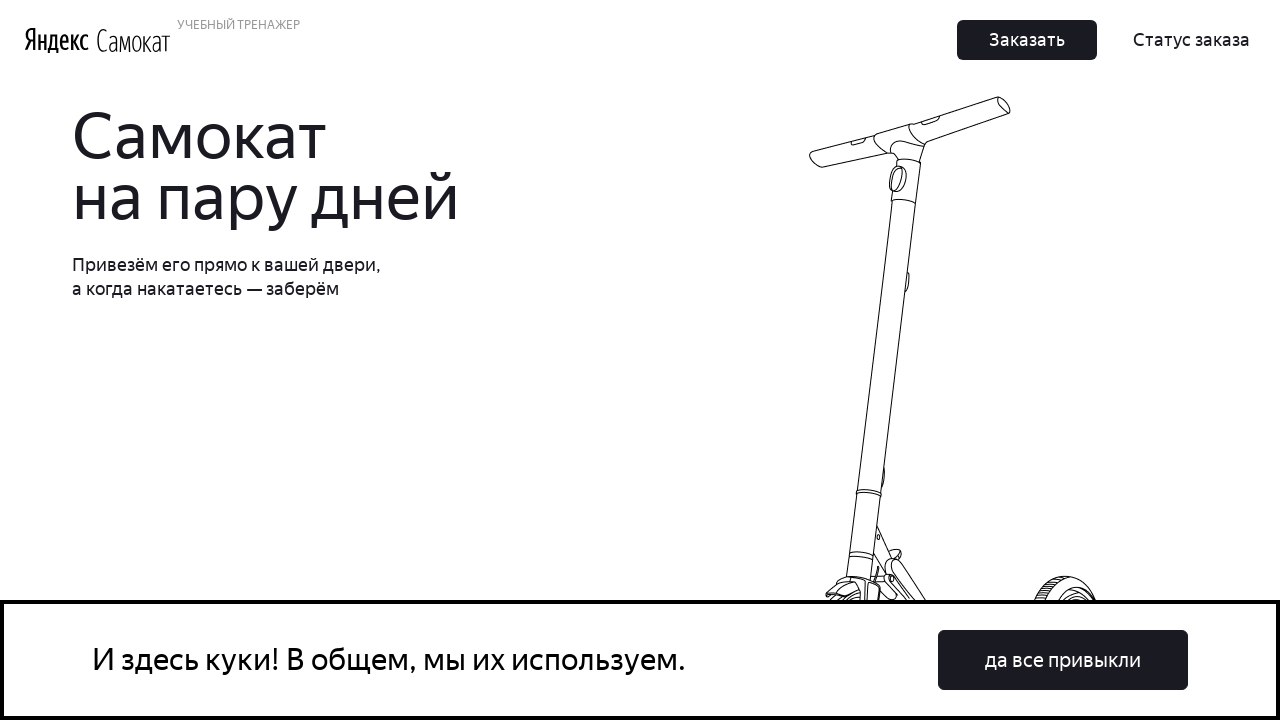

Scrolled to FAQ section
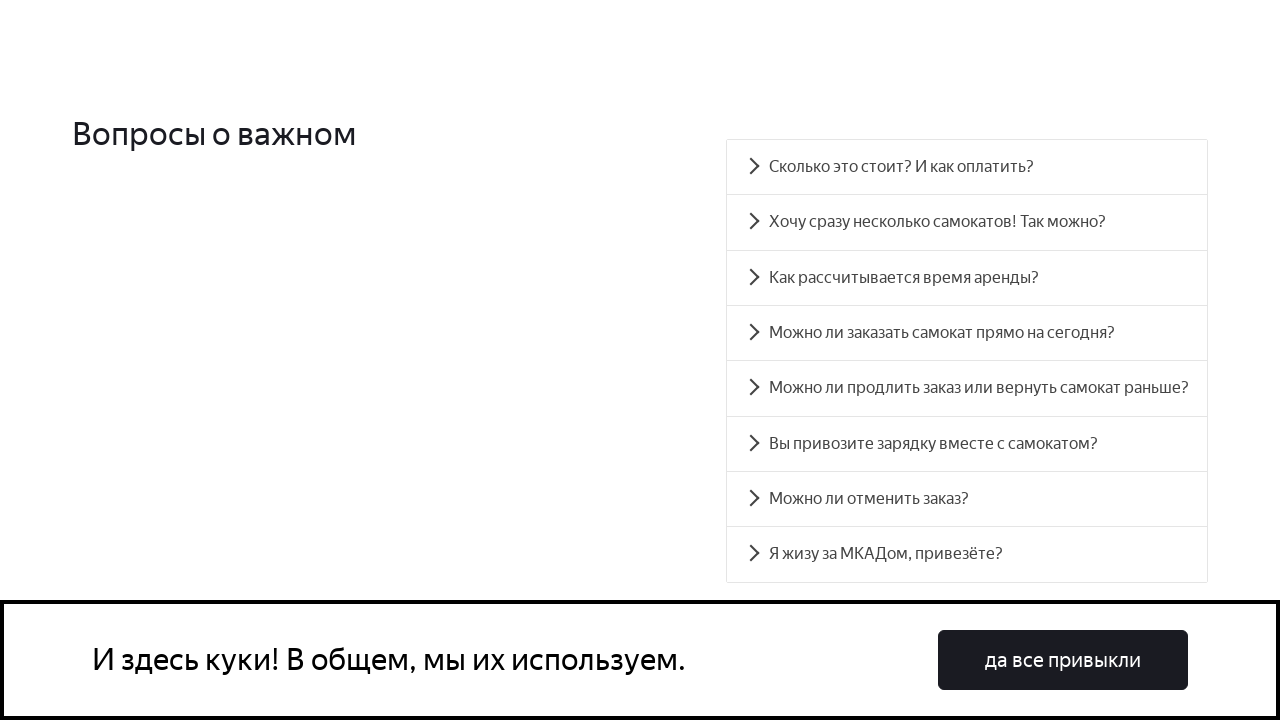

Clicked the fourth accordion panel to expand it at (967, 333) on .accordion__button >> nth=3
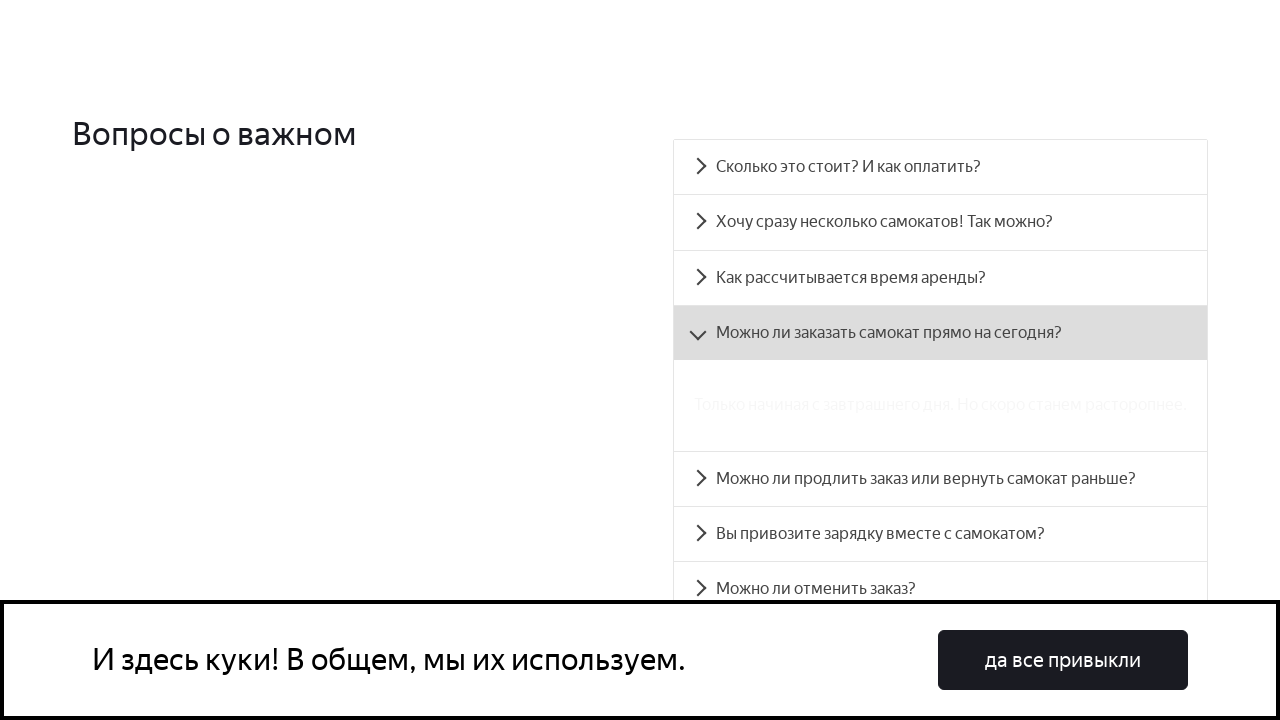

Confirmed fourth accordion panel content is visible
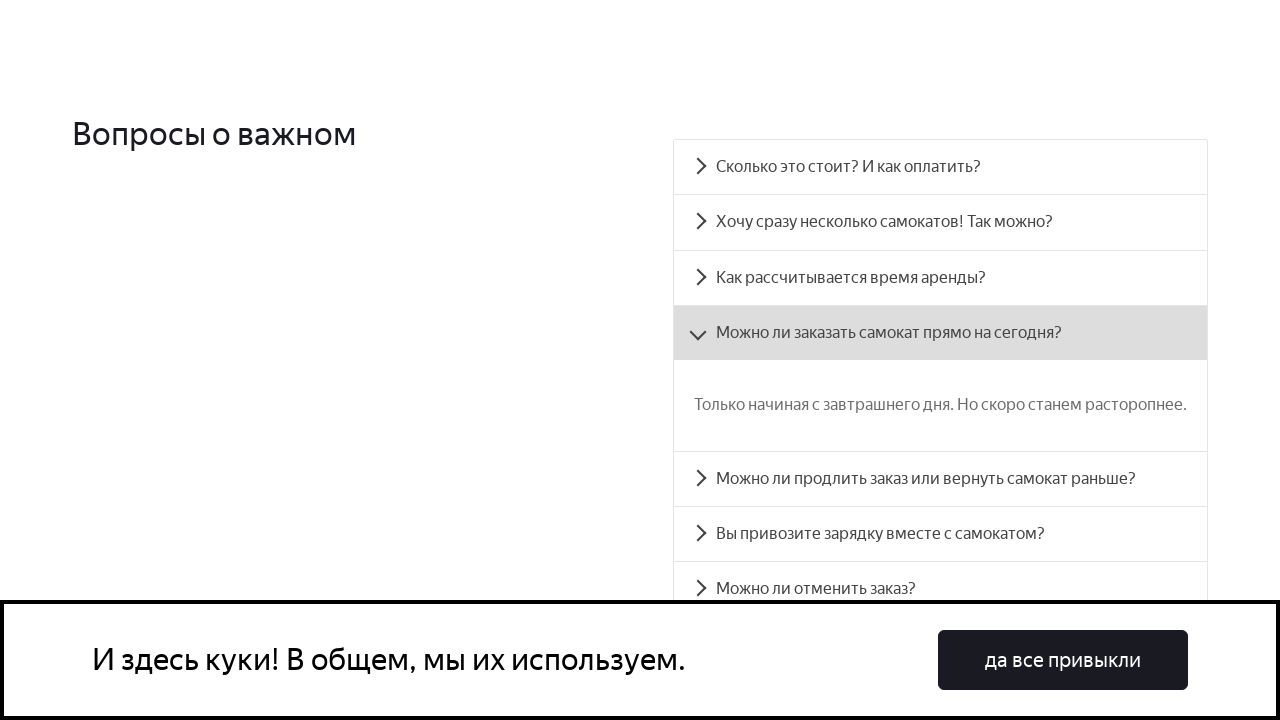

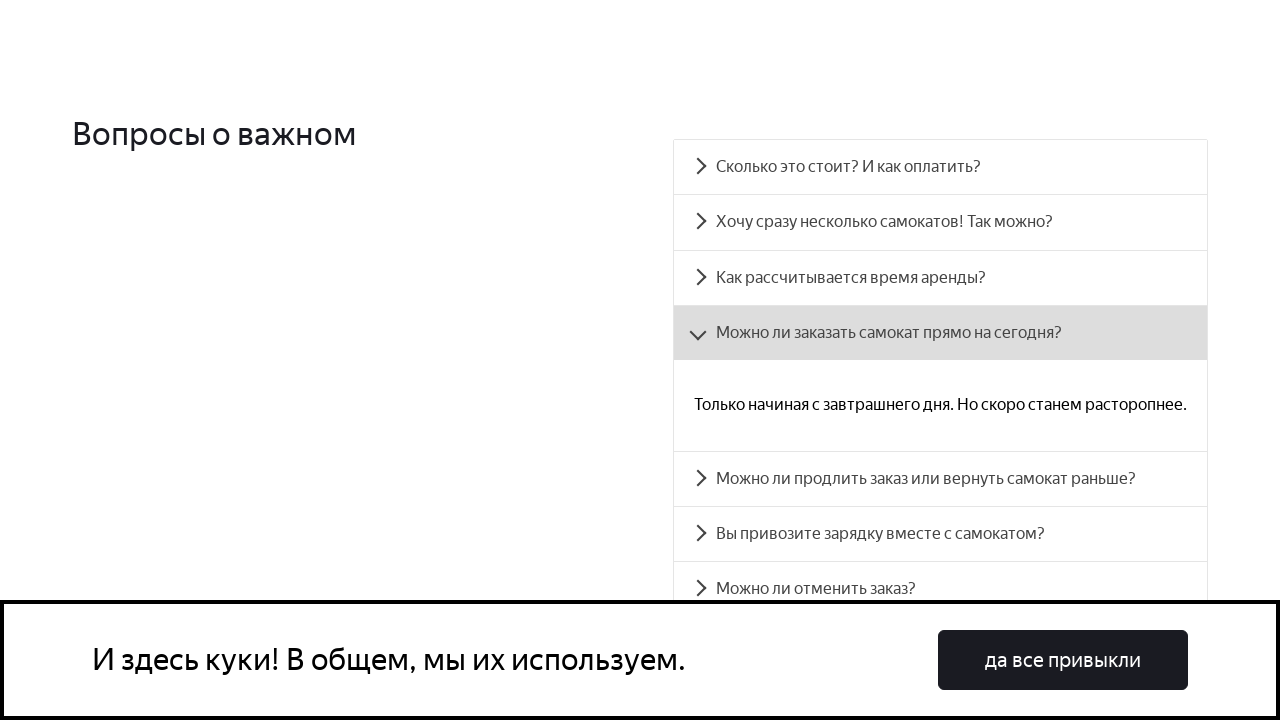